Verifies the Playwright homepage loads correctly, checks the title contains "Playwright", then clicks on the documentation link and verifies navigation to the Installation page.

Starting URL: https://playwright.dev

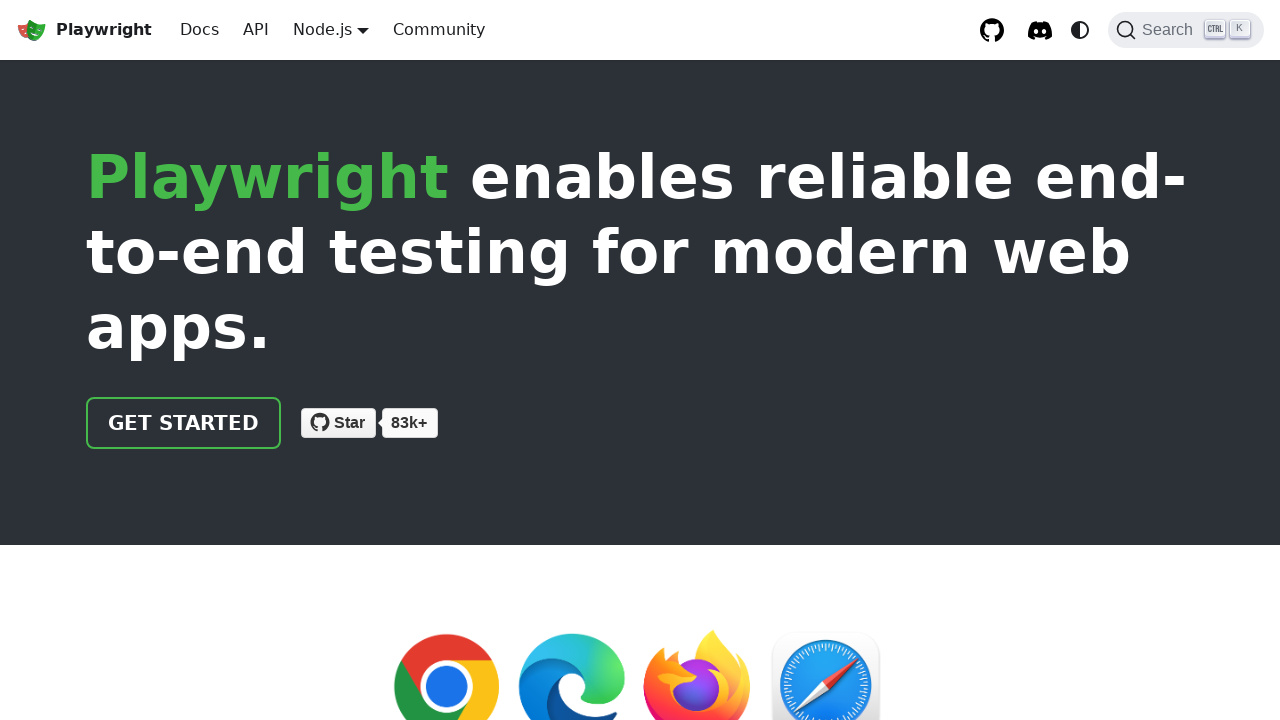

Verified page title contains 'Playwright'
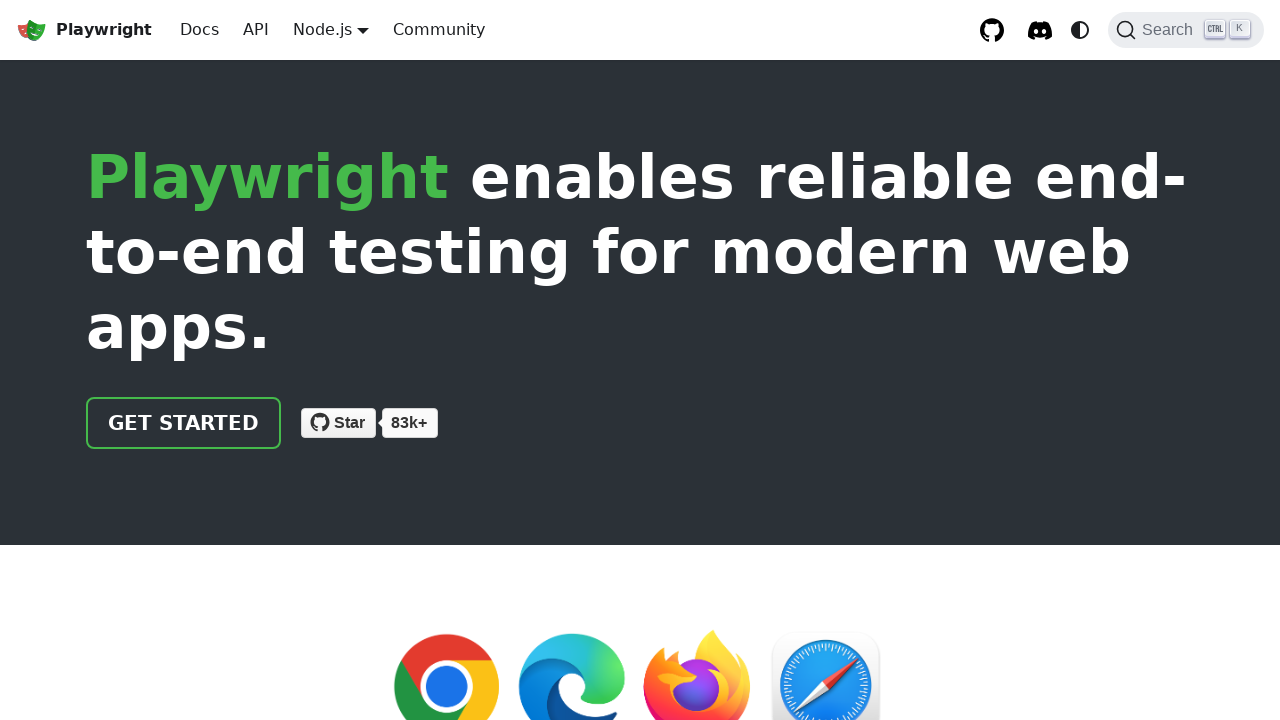

Clicked on documentation/get started link in header at (184, 423) on xpath=//html/body/div/div[2]/header/div/div/a
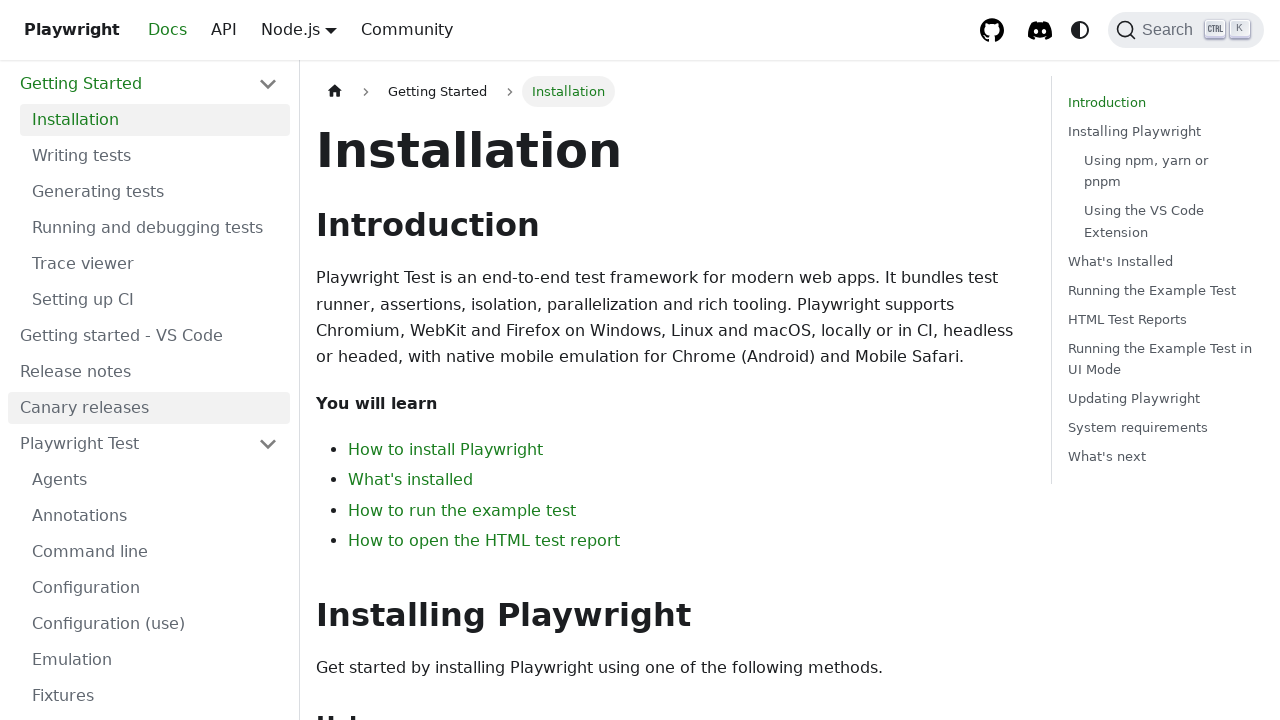

Verified navigation to Installation page
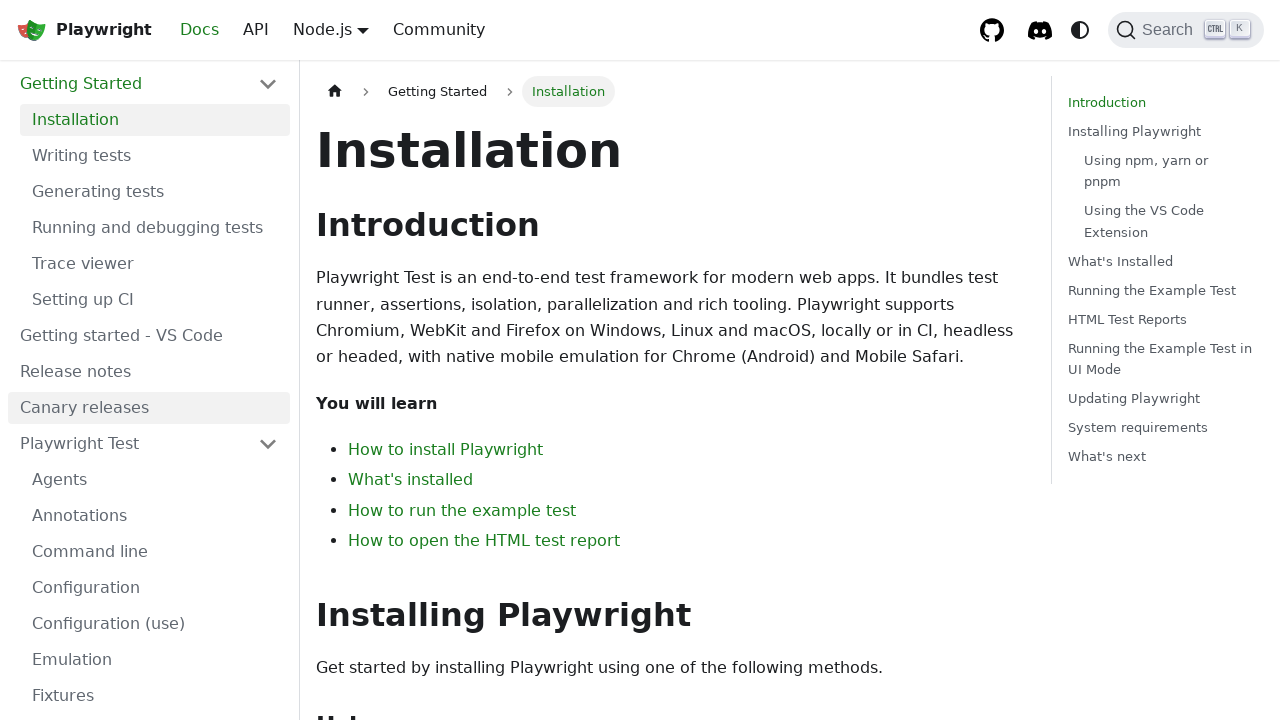

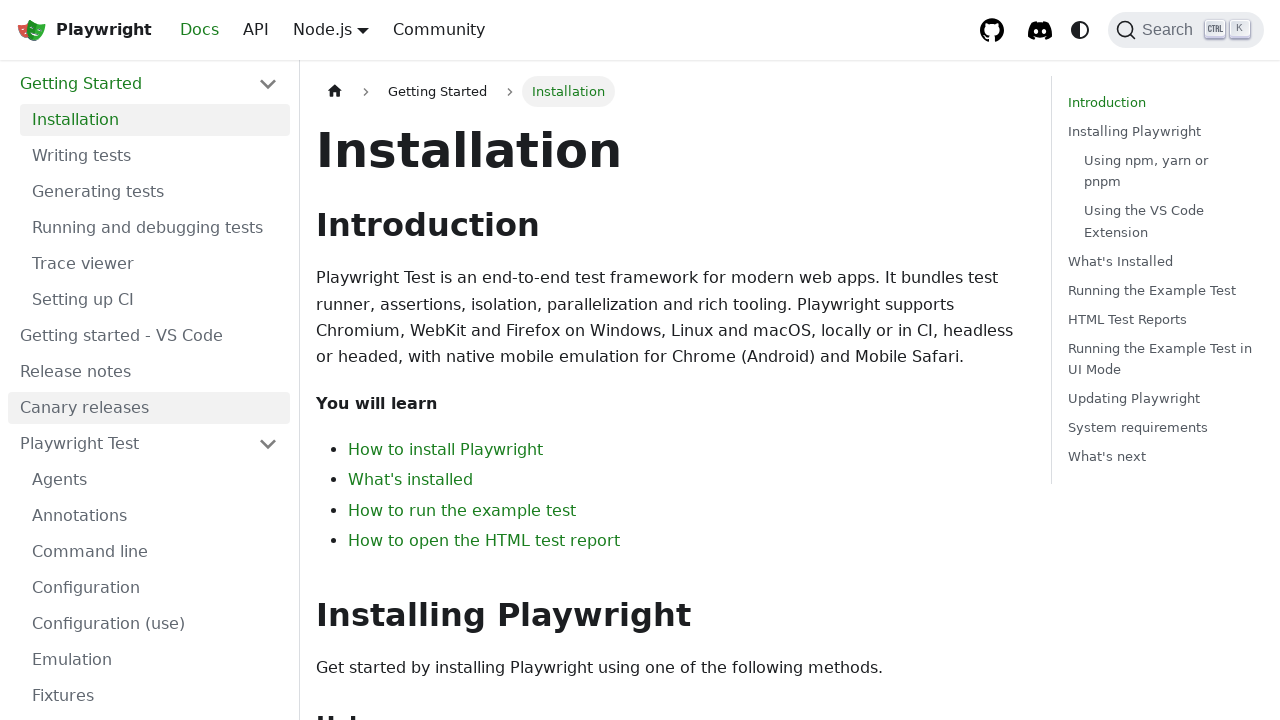